Tests navigation to Public Affairs page from the officials tab

Starting URL: https://www.gov.pl/

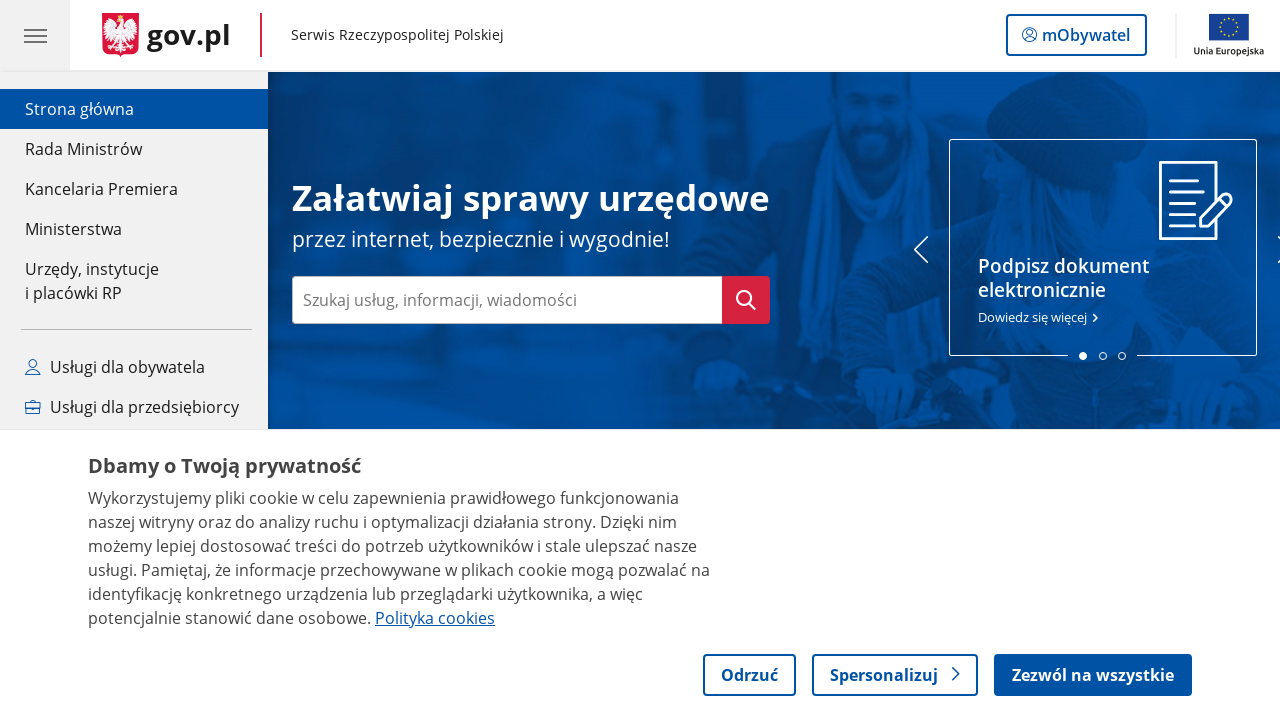

Clicked on 'Dla Urzędnika' (For Official) tab at (721, 360) on internal:role=tab[name="Dla Urzędnika"i]
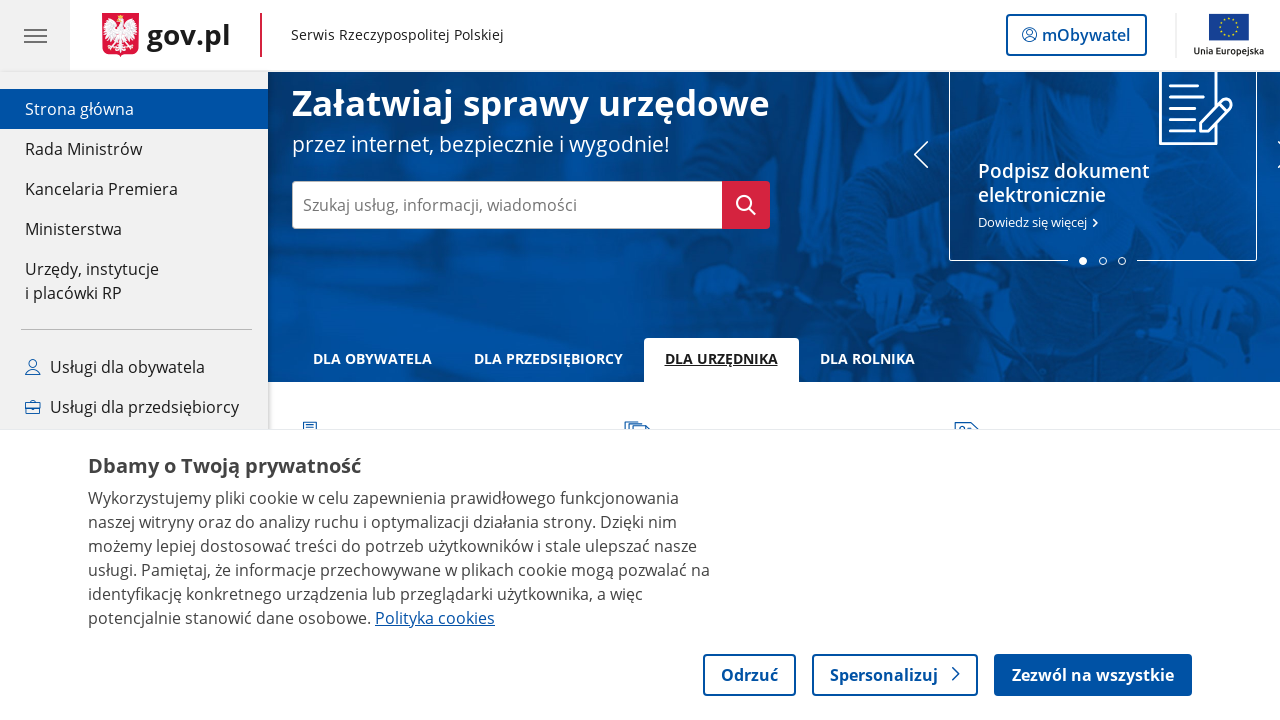

Clicked on 'Sprawy publiczne' (Public Affairs) link at (384, 360) on internal:role=link[name="Sprawy publiczne"i]
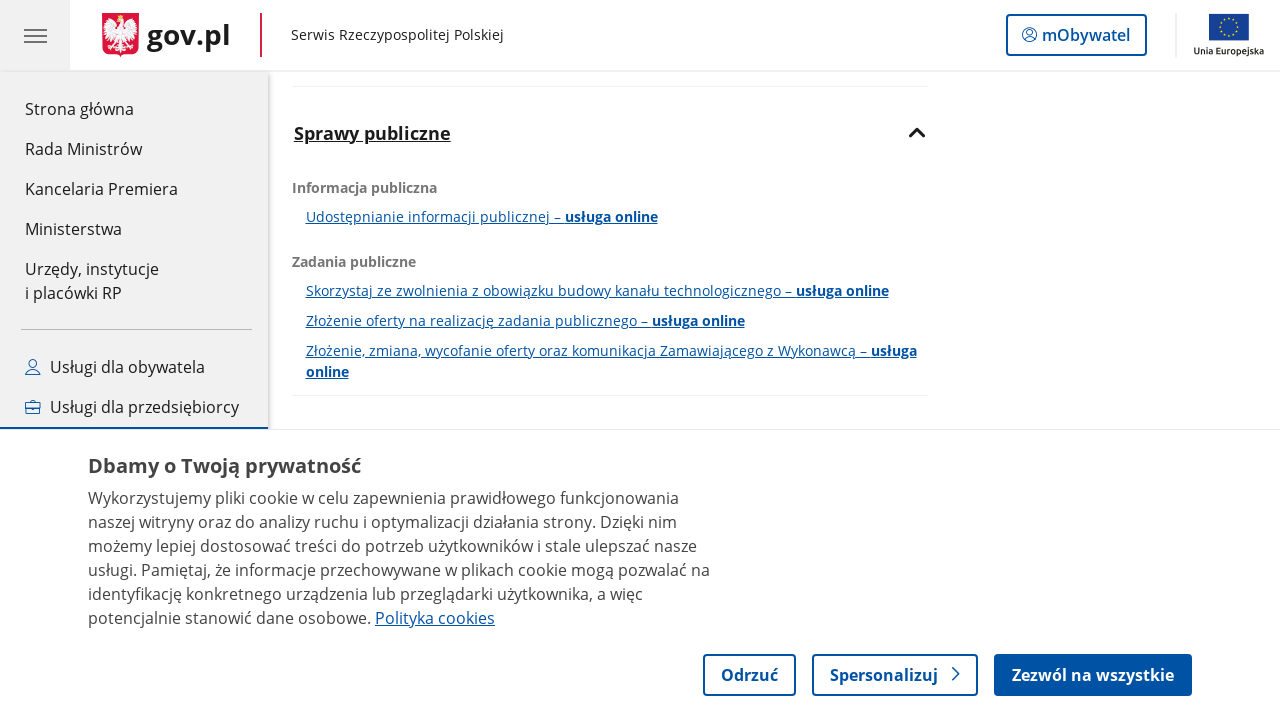

Public Affairs section loaded successfully
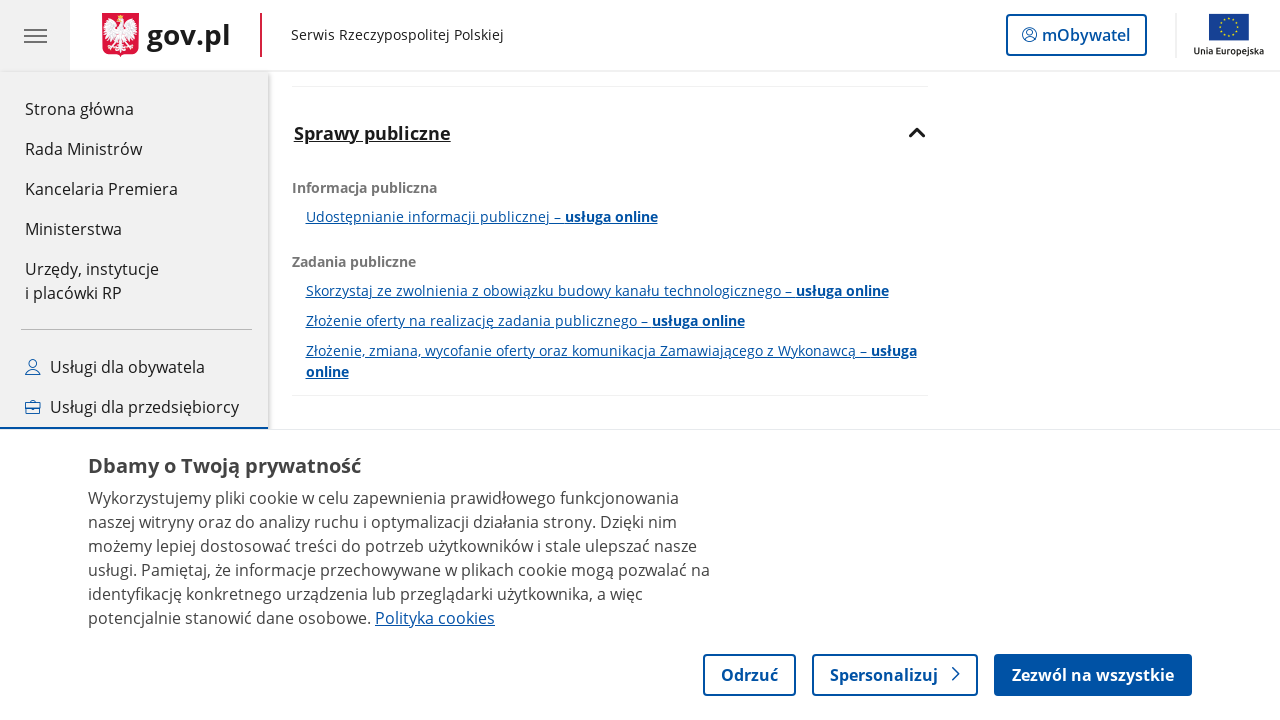

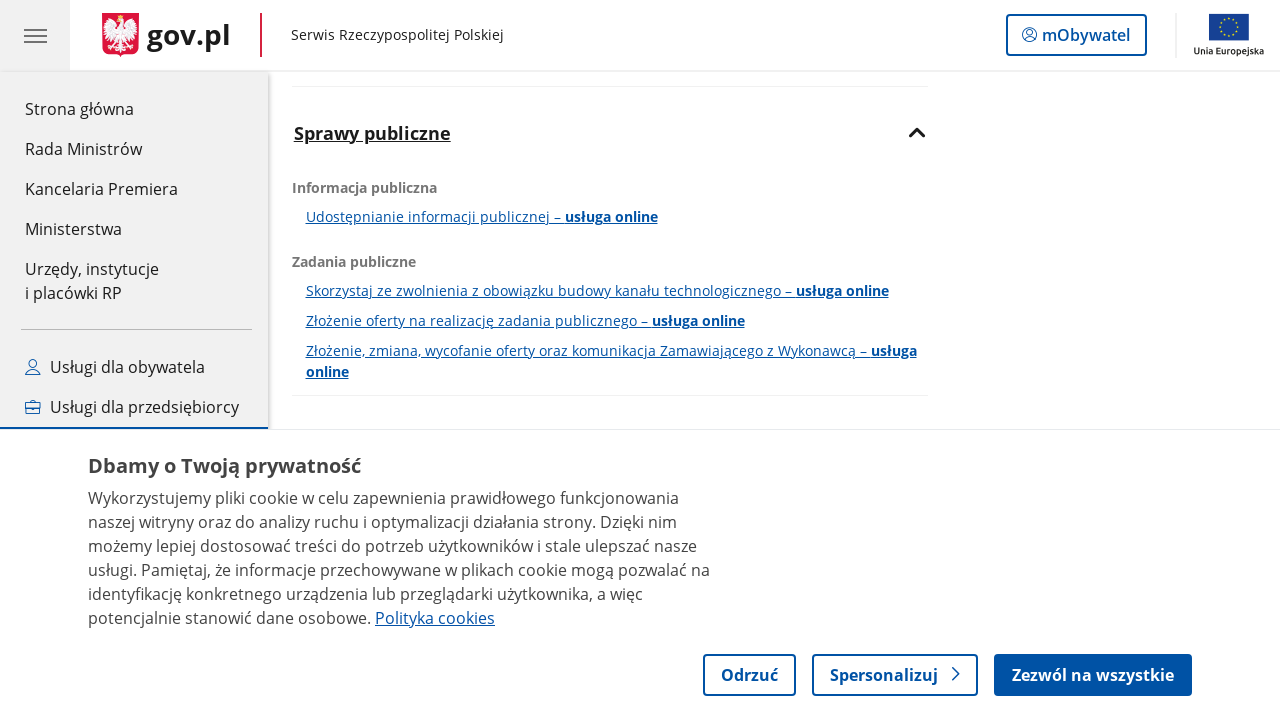